Navigates to the CMS portal development site and clicks on the "New User Registration" link to access the registration page

Starting URL: https://portaldev.cms.gov/portal/

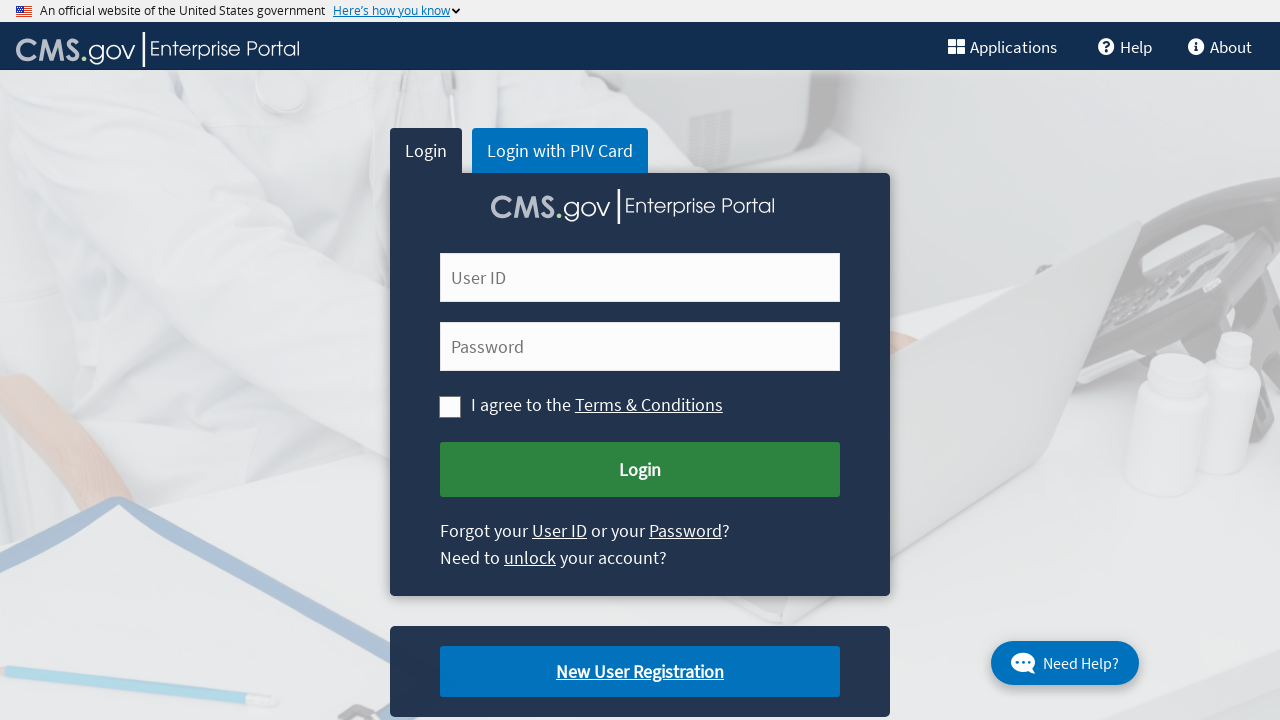

Waited for CMS portal development site to load
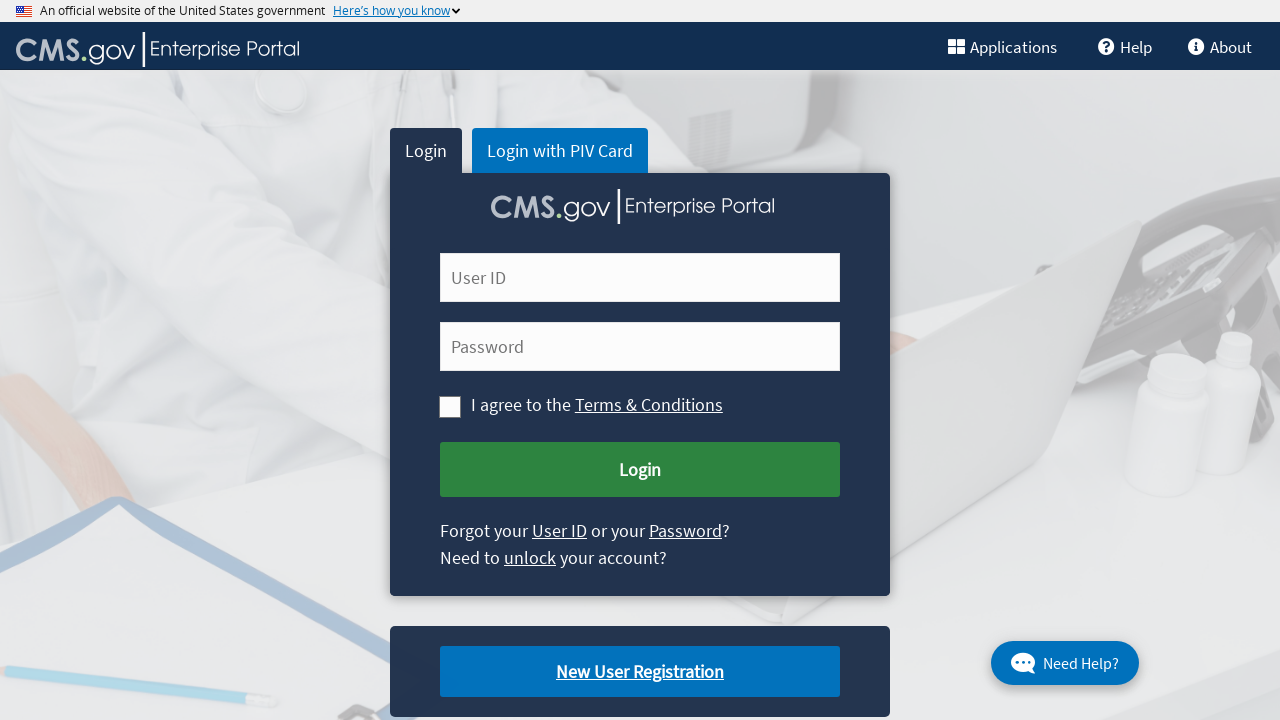

Clicked on 'New User Registration' link at (640, 672) on xpath=//a[text()='New User Registration']
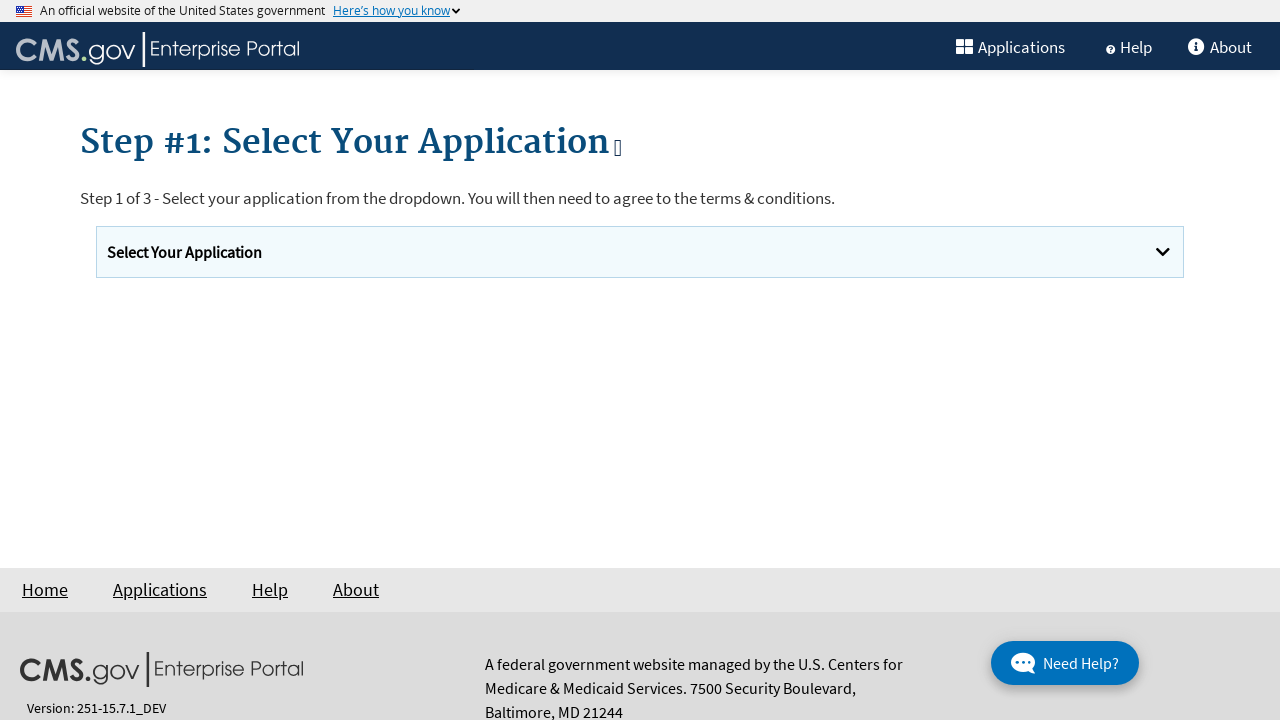

Waited for registration page to load after navigation
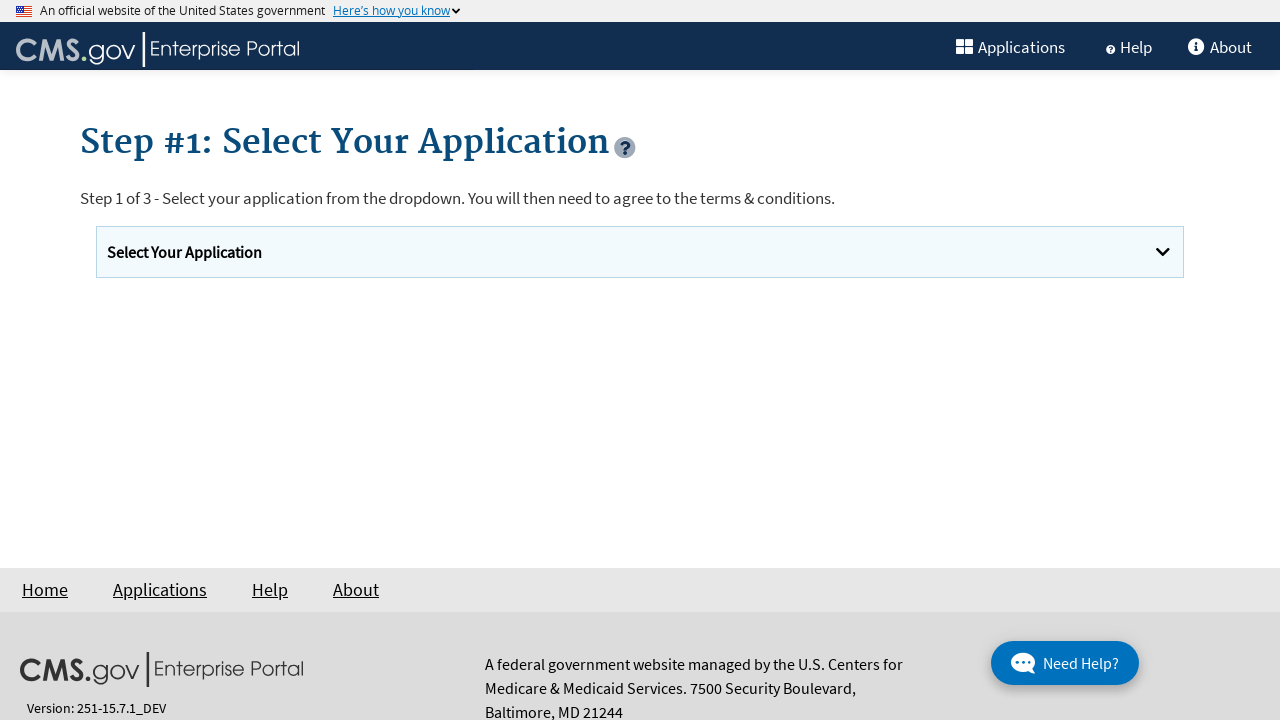

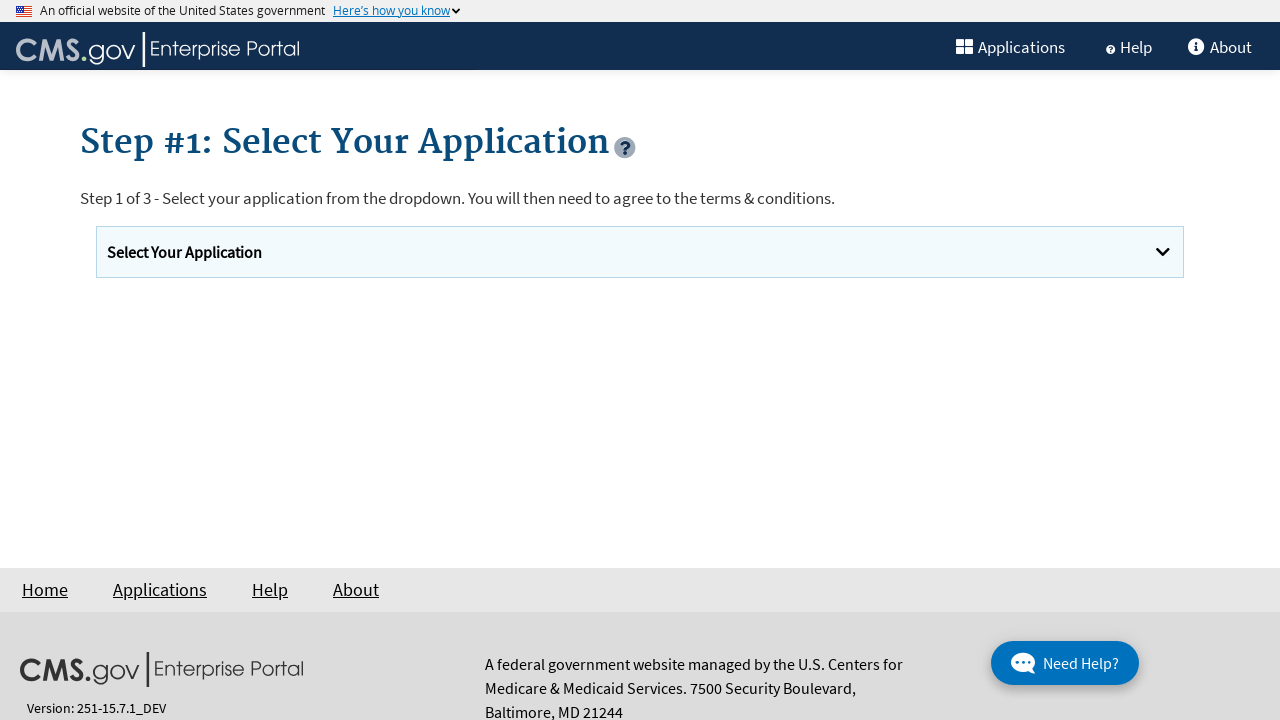